Navigates to the Akshara Training website, maximizes the window, and scrolls down the page by 1000 pixels using JavaScript execution.

Starting URL: https://aksharatraining.com/

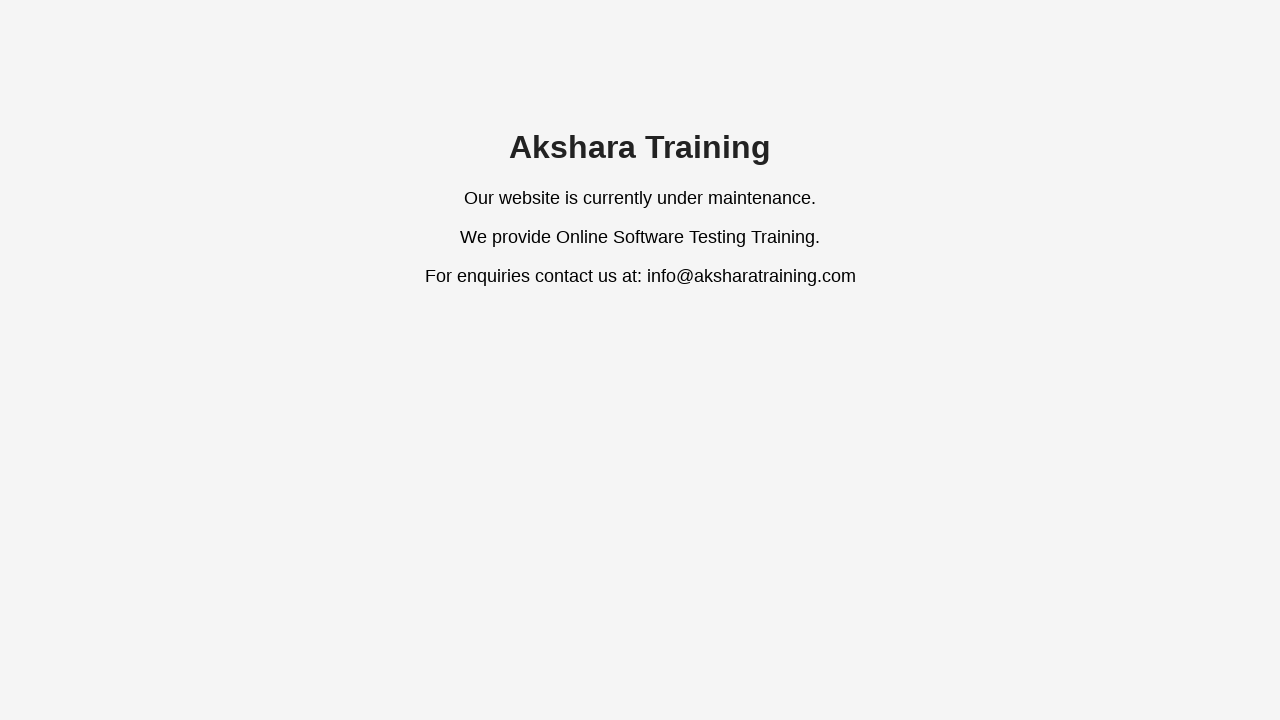

Navigated to Akshara Training website
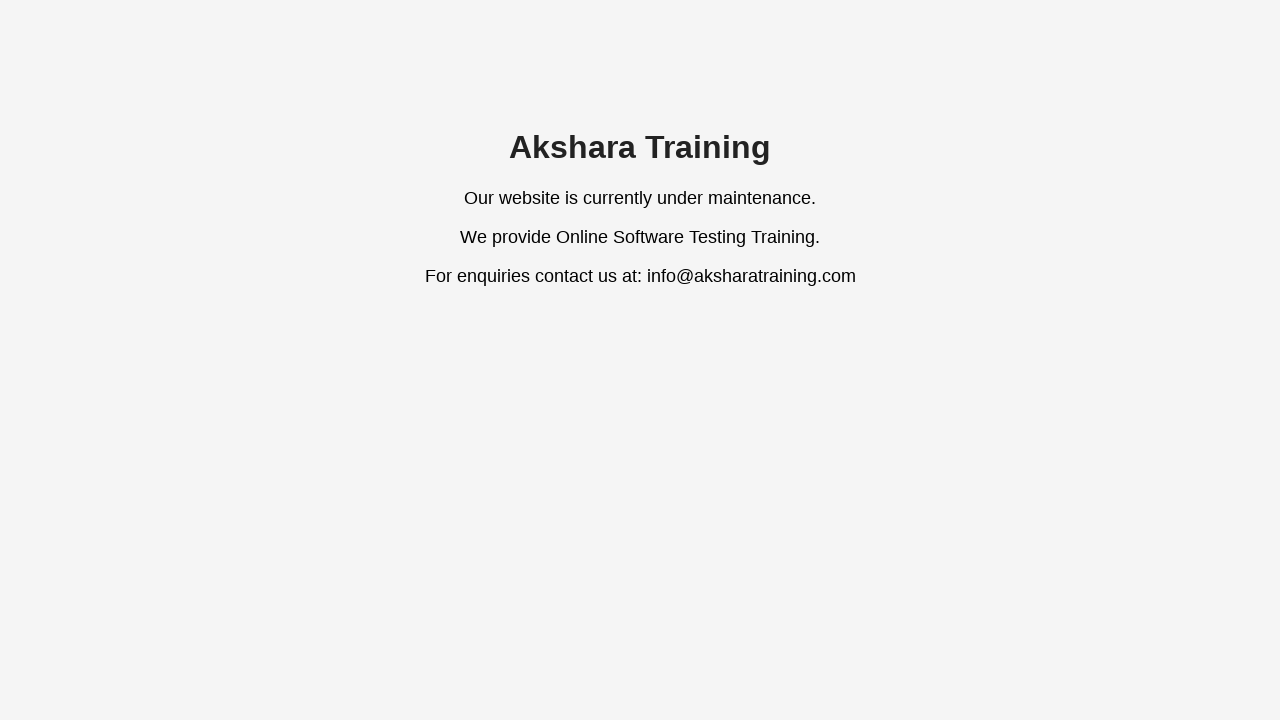

Maximized viewport to 1920x1080
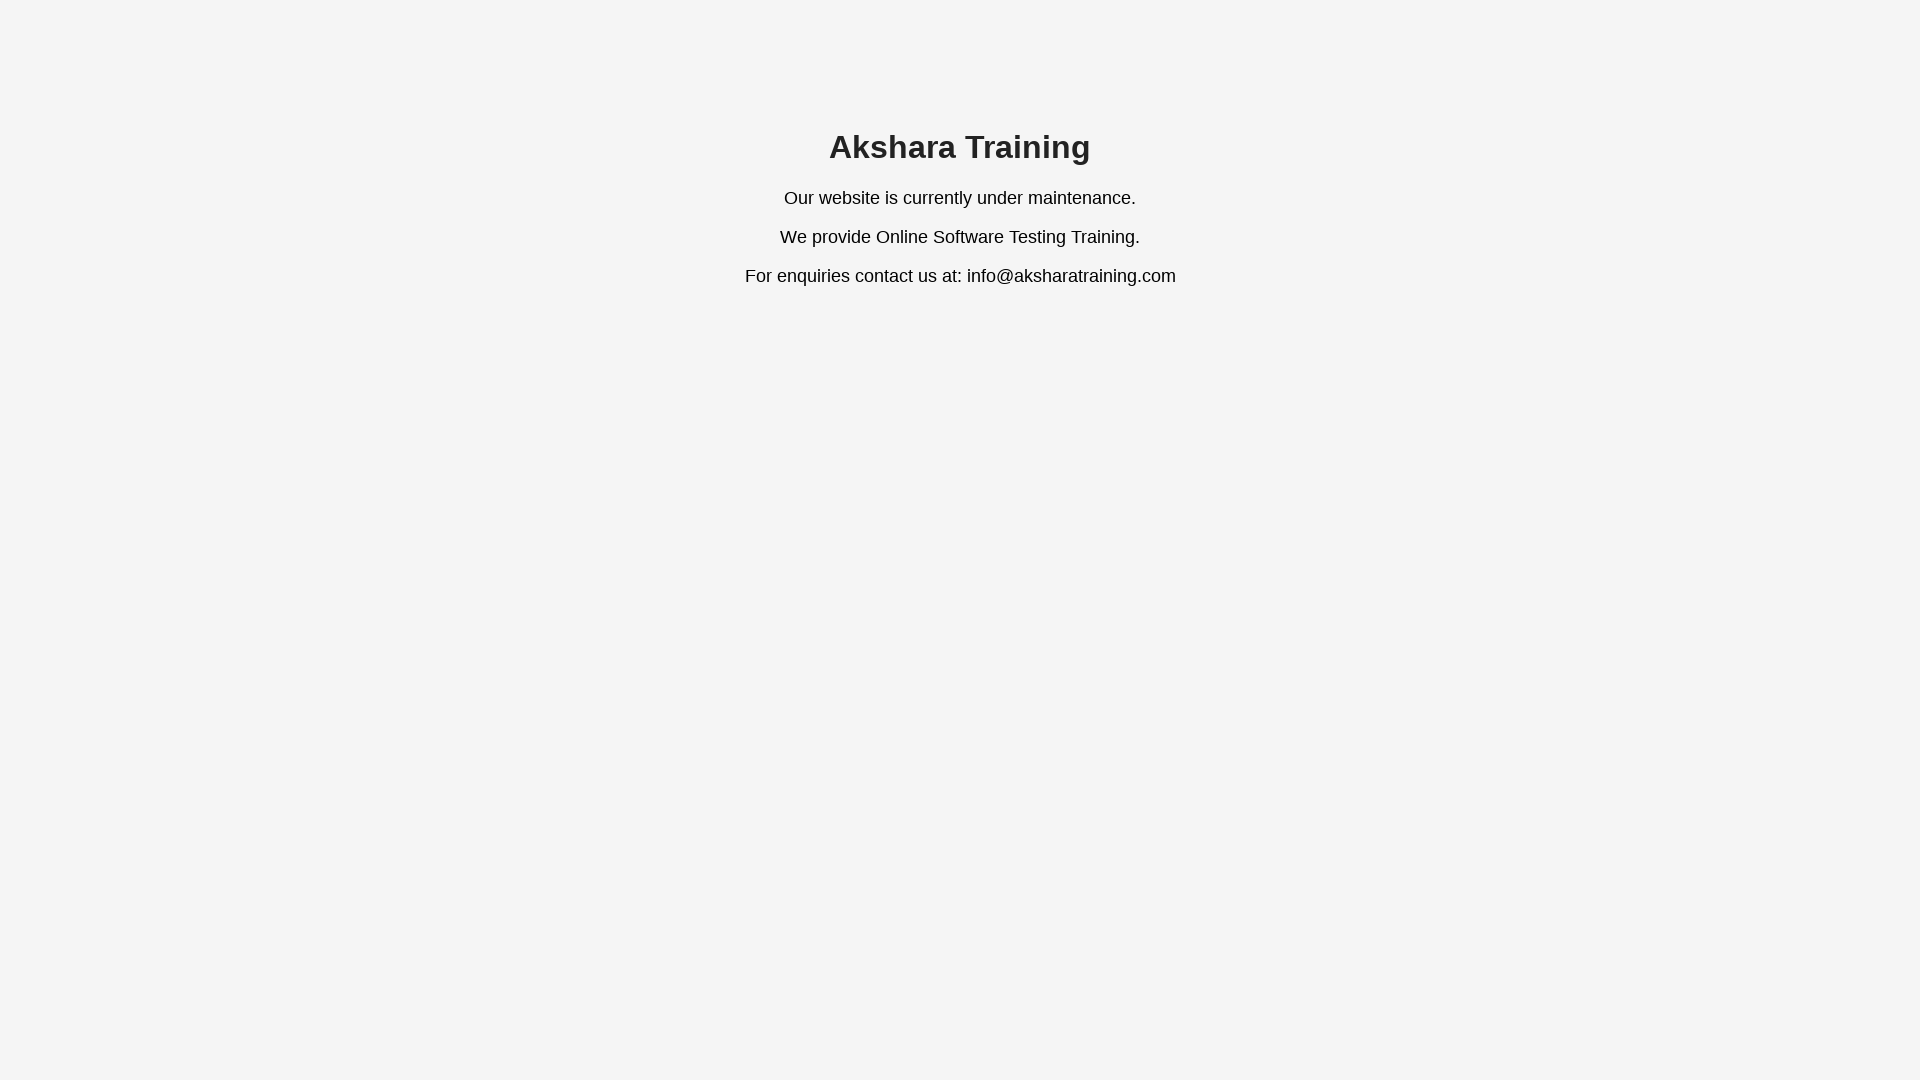

Waited for page to load (domcontentloaded)
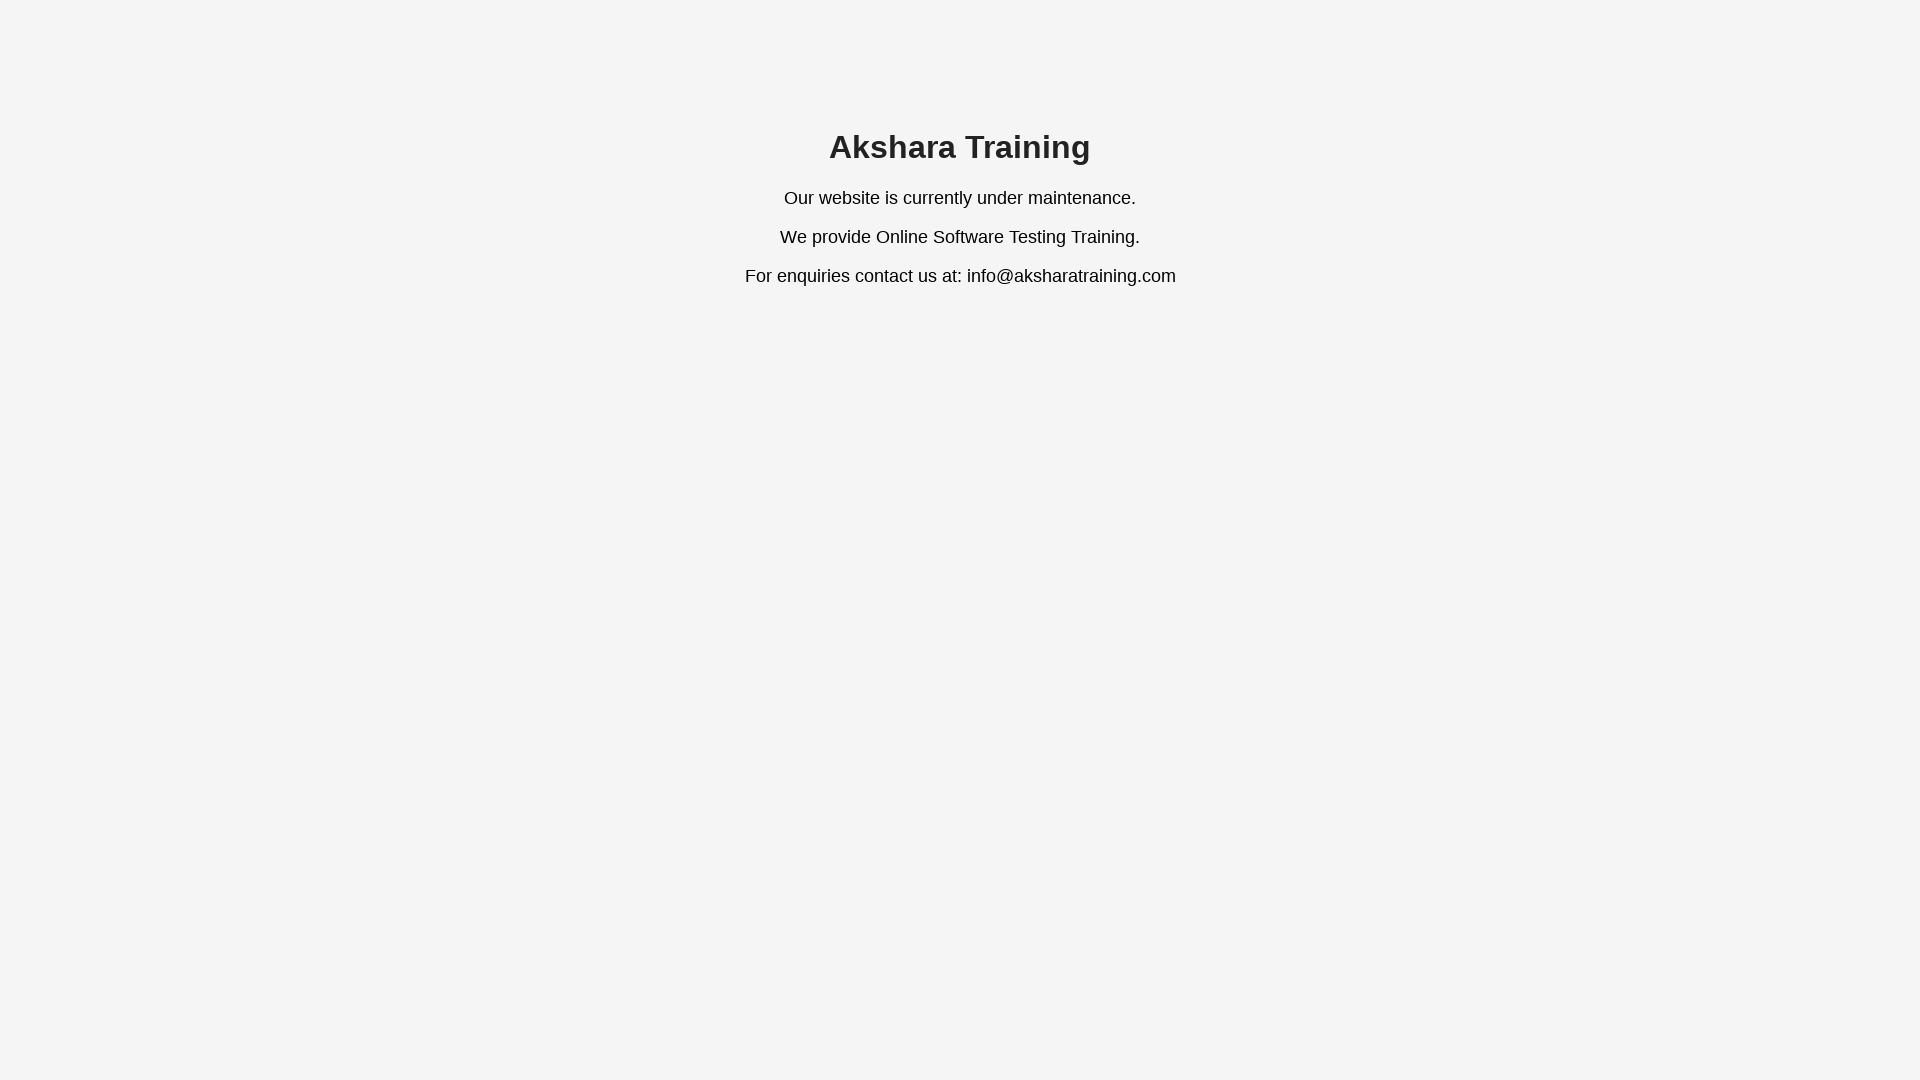

Scrolled down the page by 1000 pixels using JavaScript
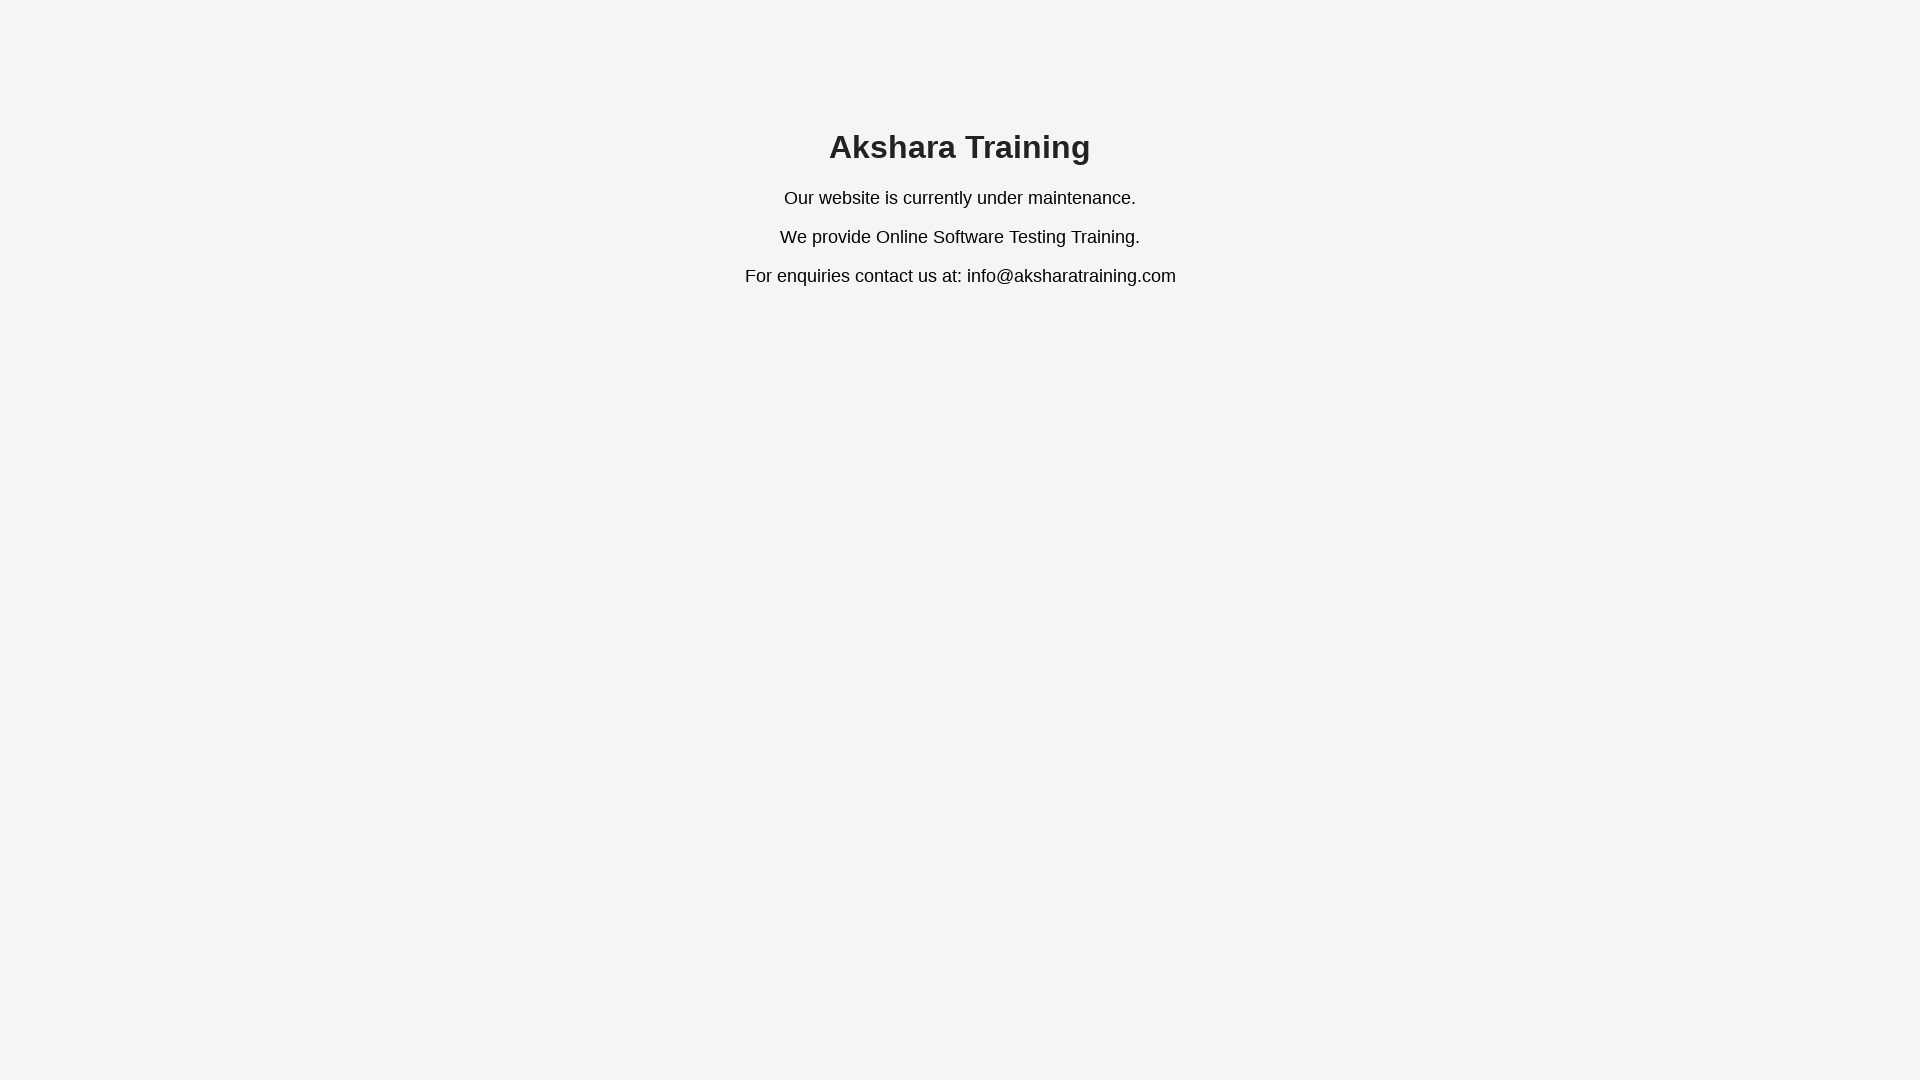

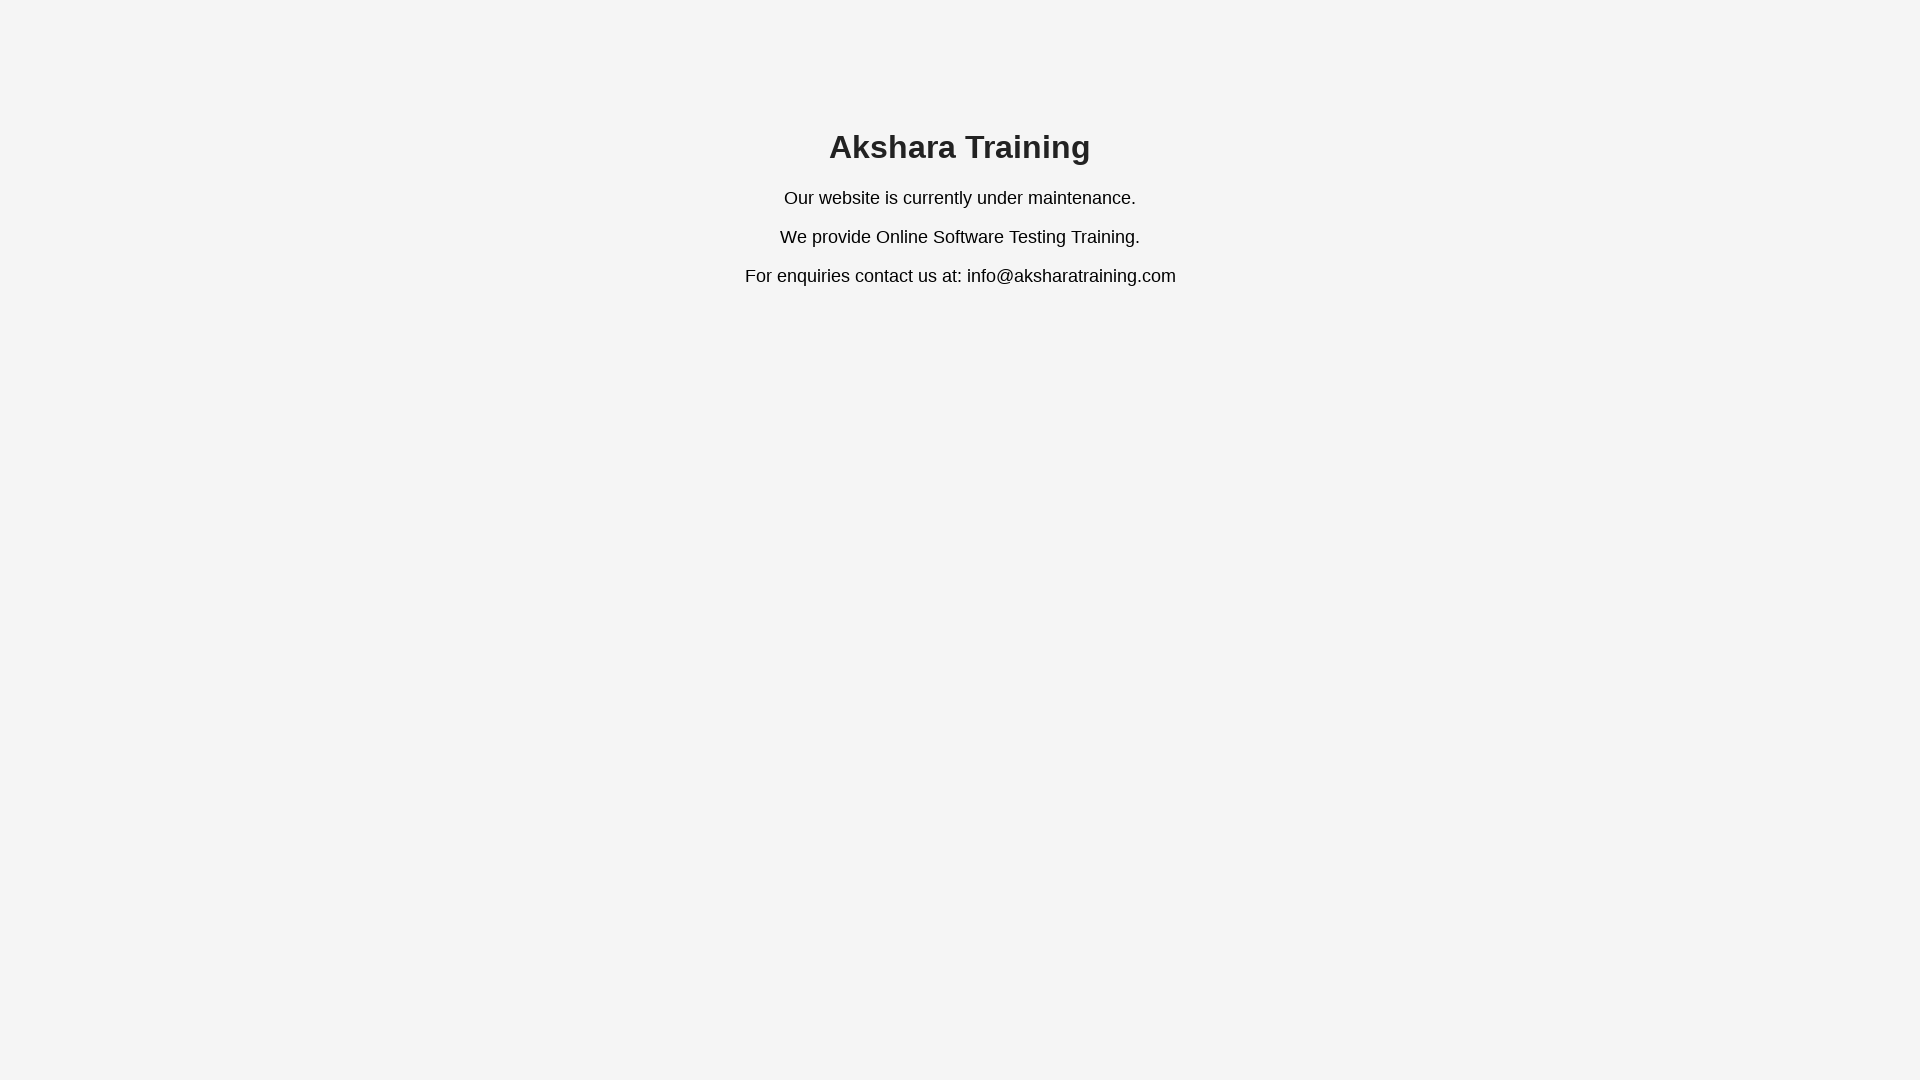